Tests login form validation by entering username, clearing the password field, and verifying the "Password is required" error message appears

Starting URL: https://www.saucedemo.com/

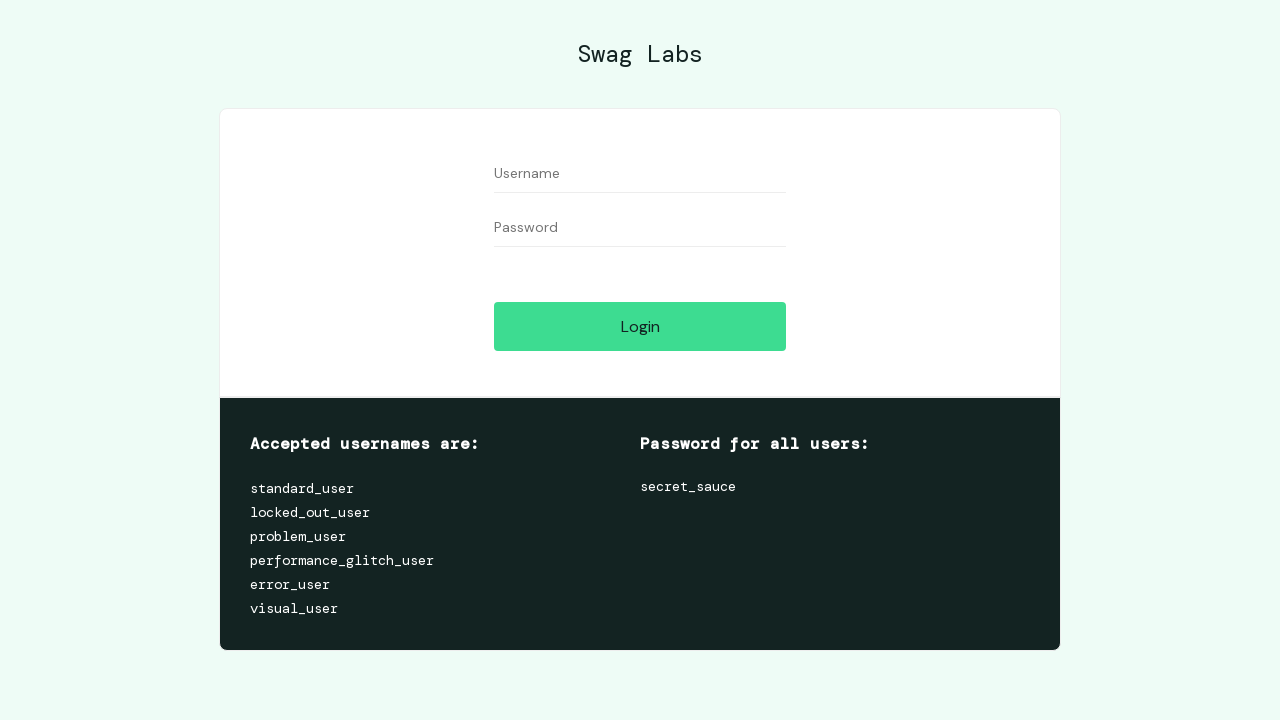

Filled username field with 'randomuser789' on //input[@id='user-name']
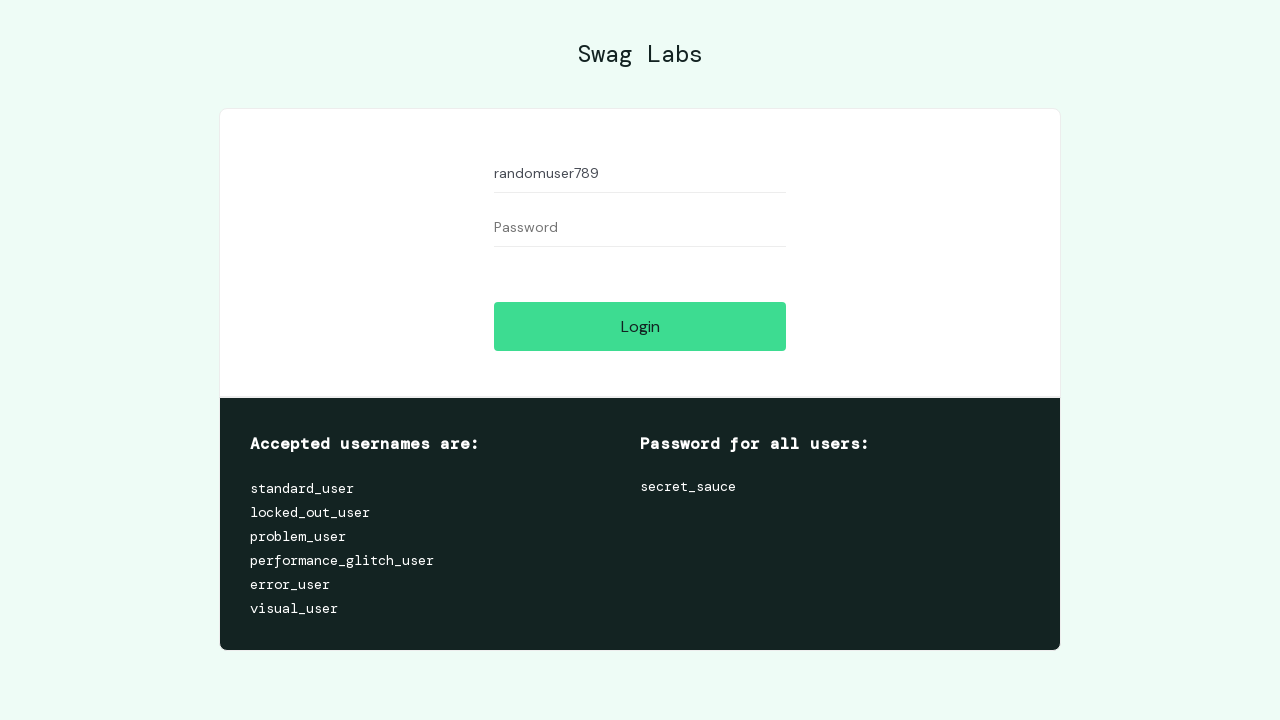

Filled password field with 'somepassword' on //input[@id='password']
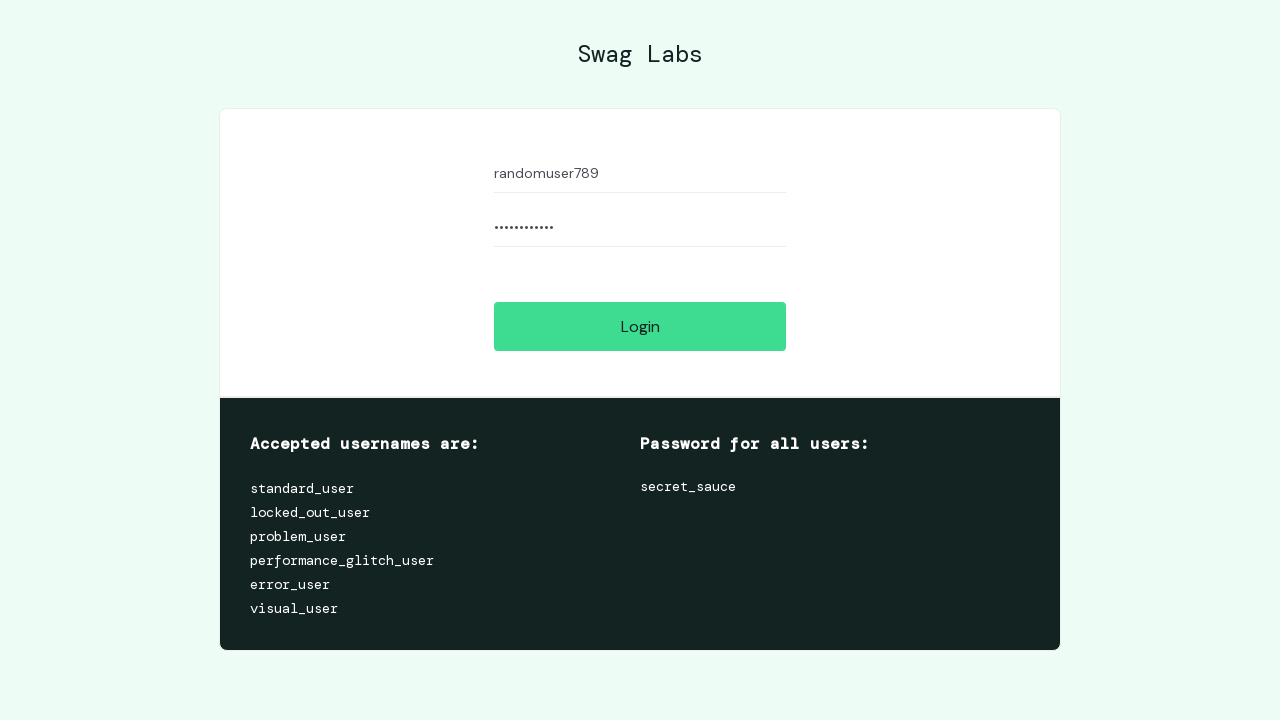

Cleared password field on //input[@id='password']
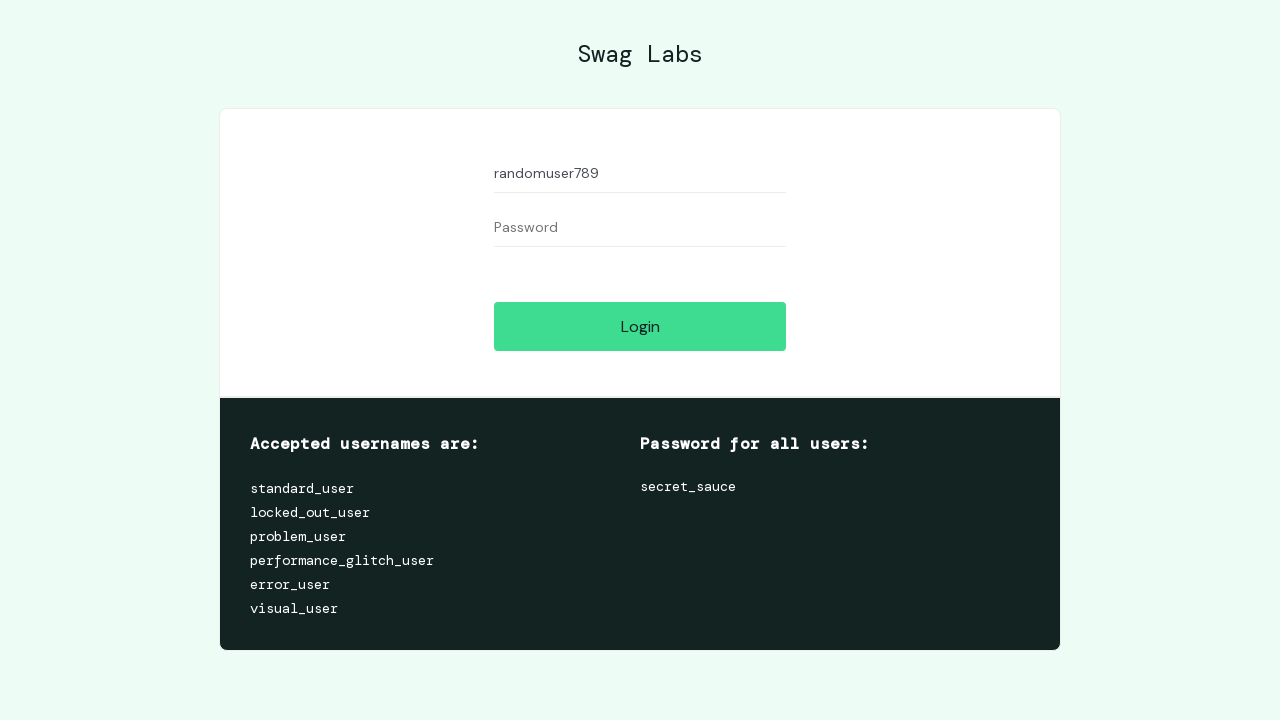

Clicked login button at (640, 326) on xpath=//input[@id='login-button']
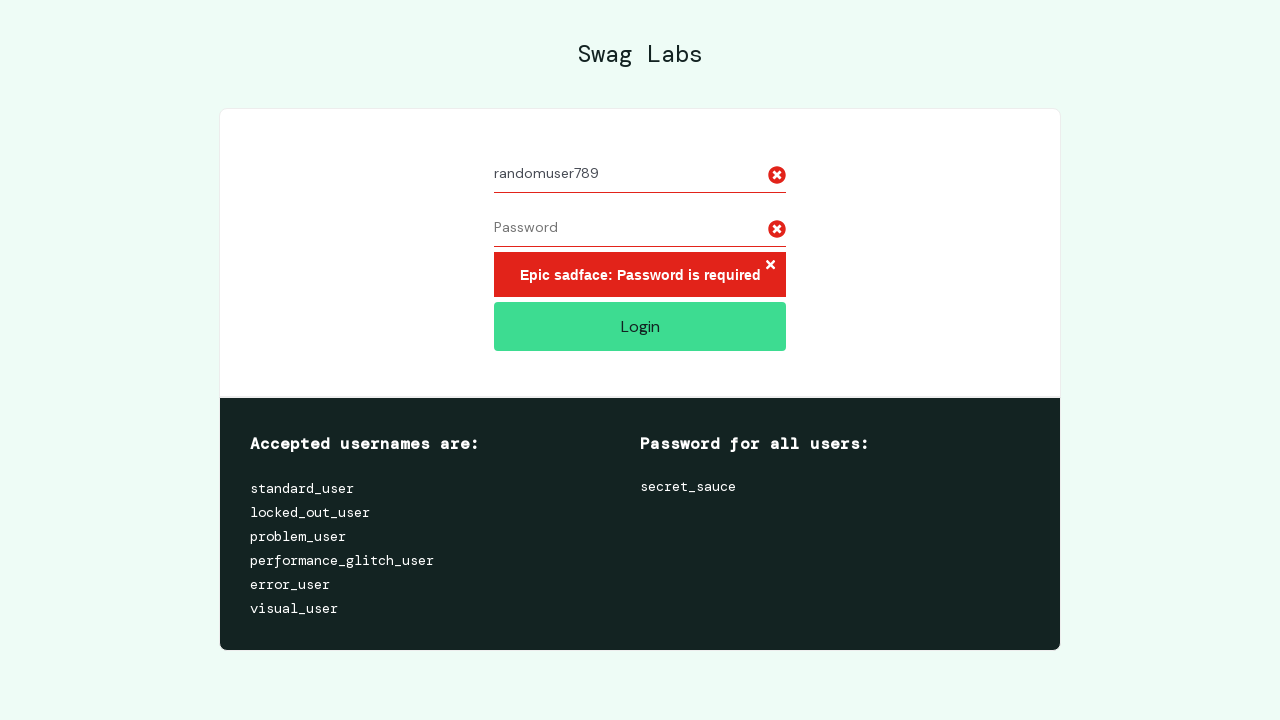

Error message element appeared
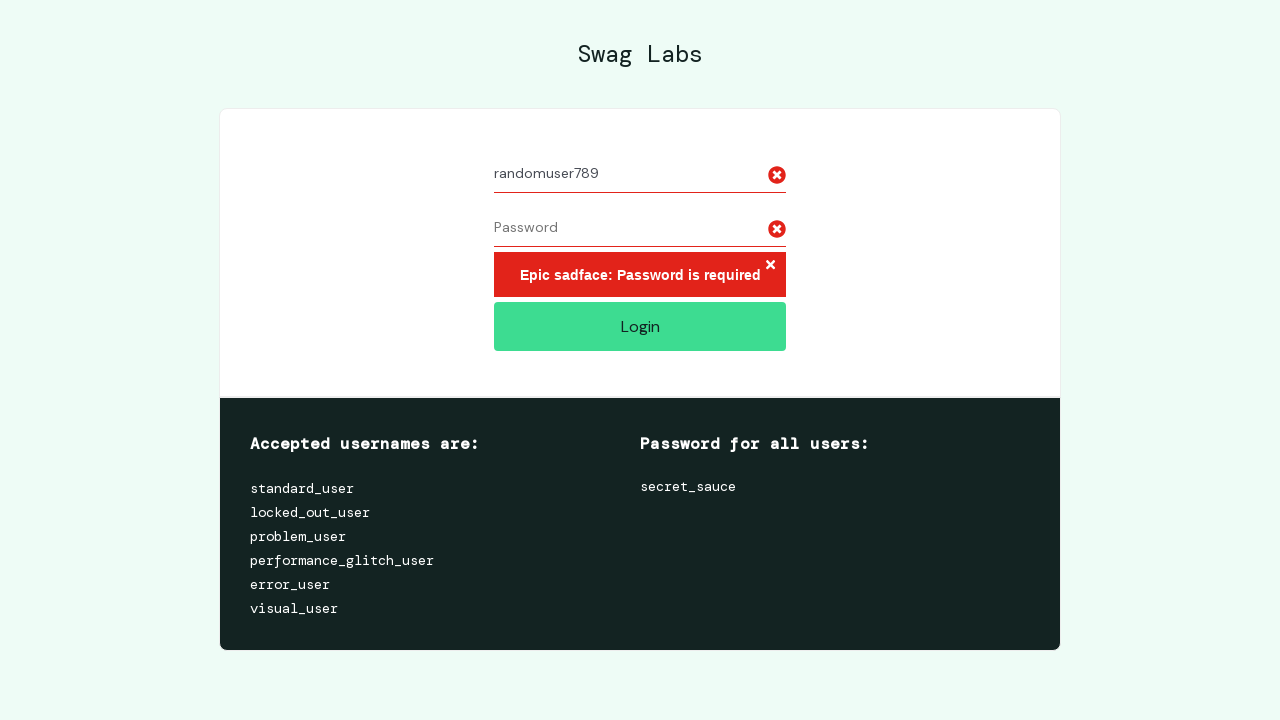

Retrieved error message text
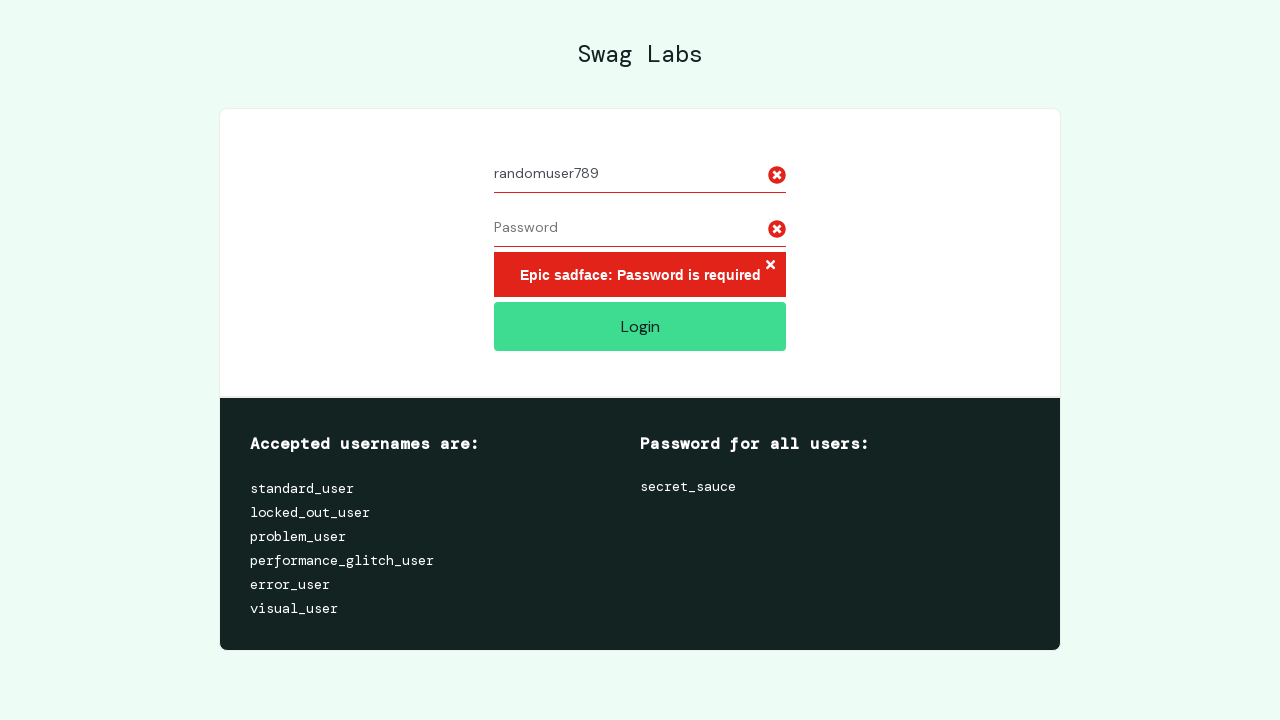

Verified 'Password is required' error message is displayed
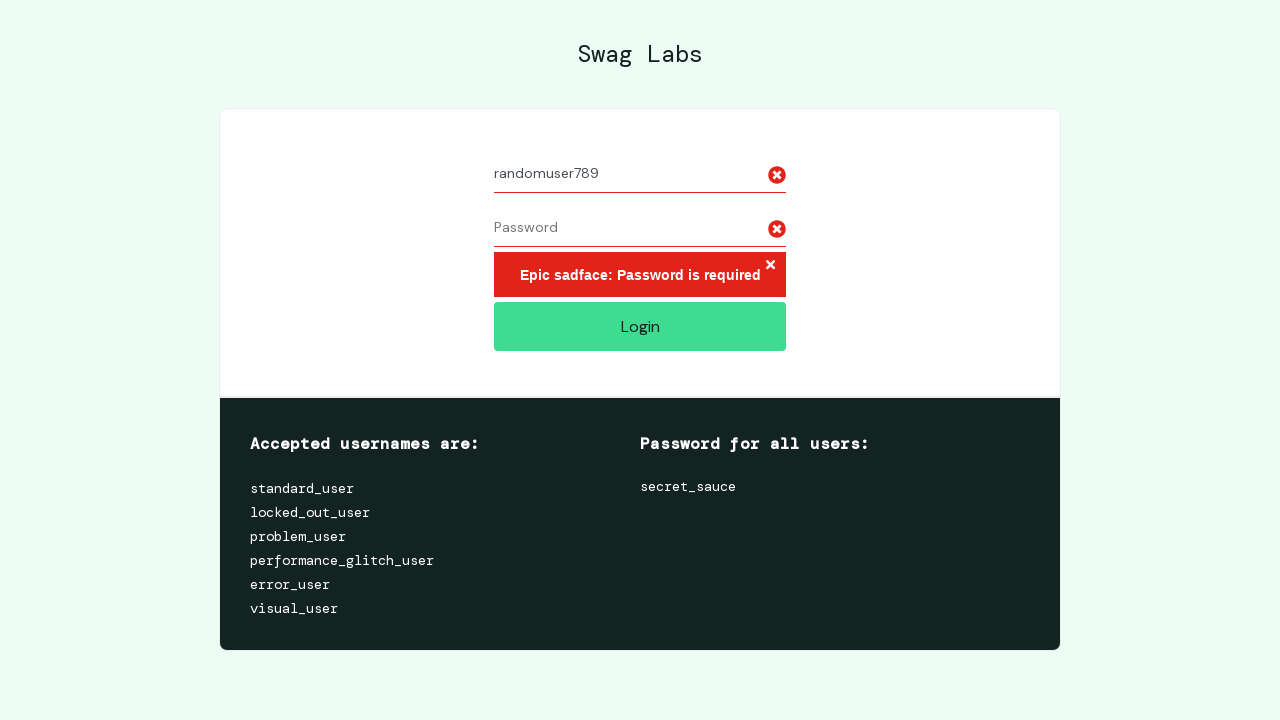

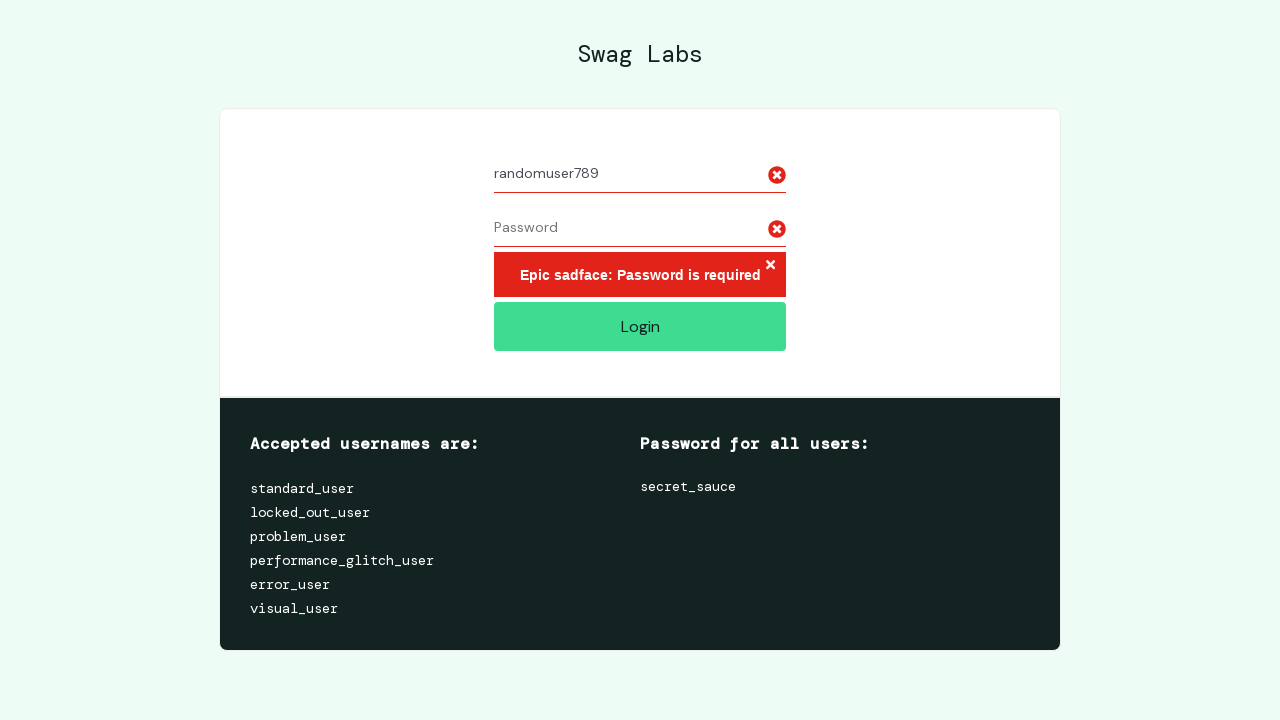